Tests alert popup handling by triggering different alert dialogs and accepting them

Starting URL: https://www.hyrtutorials.com/p/alertsdemo.html

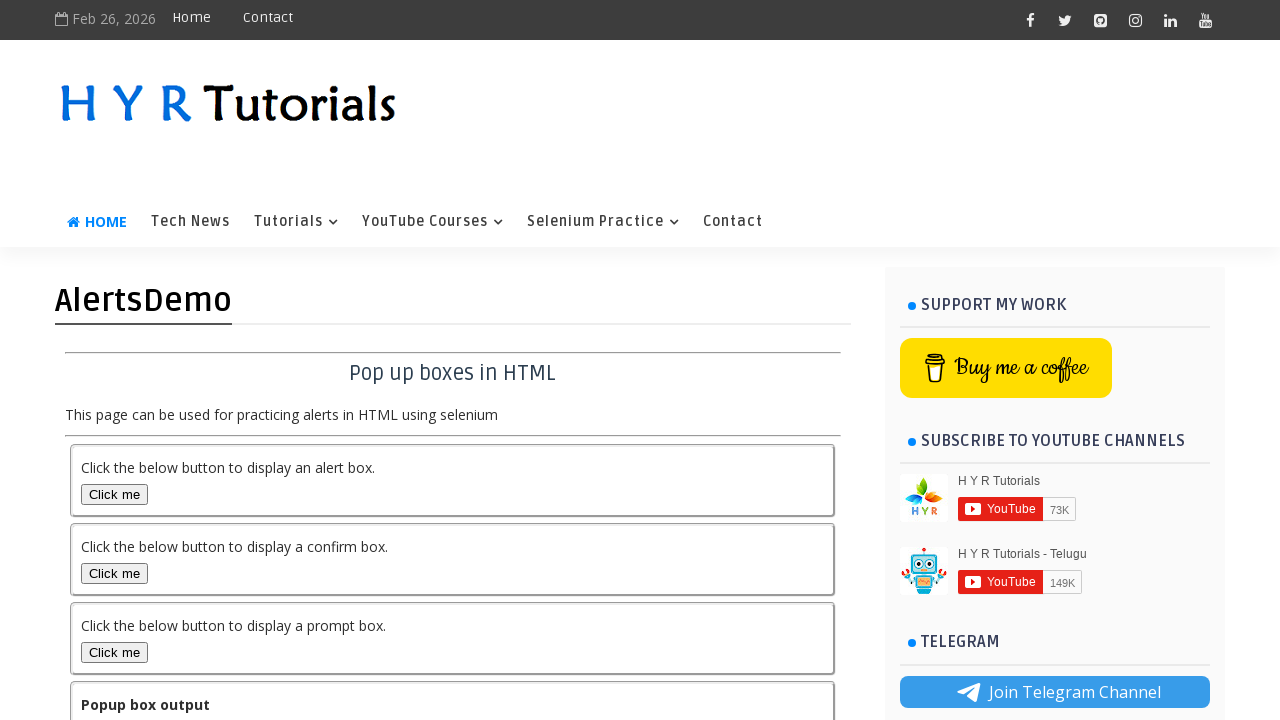

Retrieved page heading text
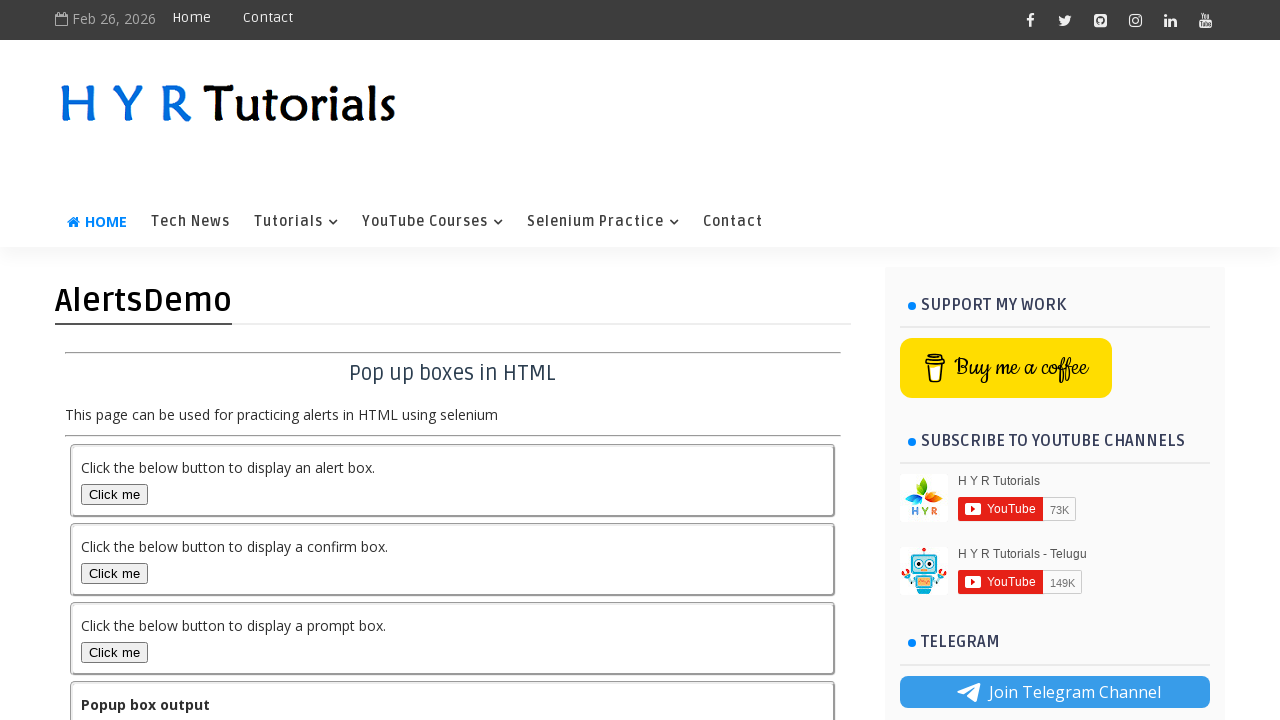

Clicked alert box button to trigger first alert at (114, 494) on #alertBox
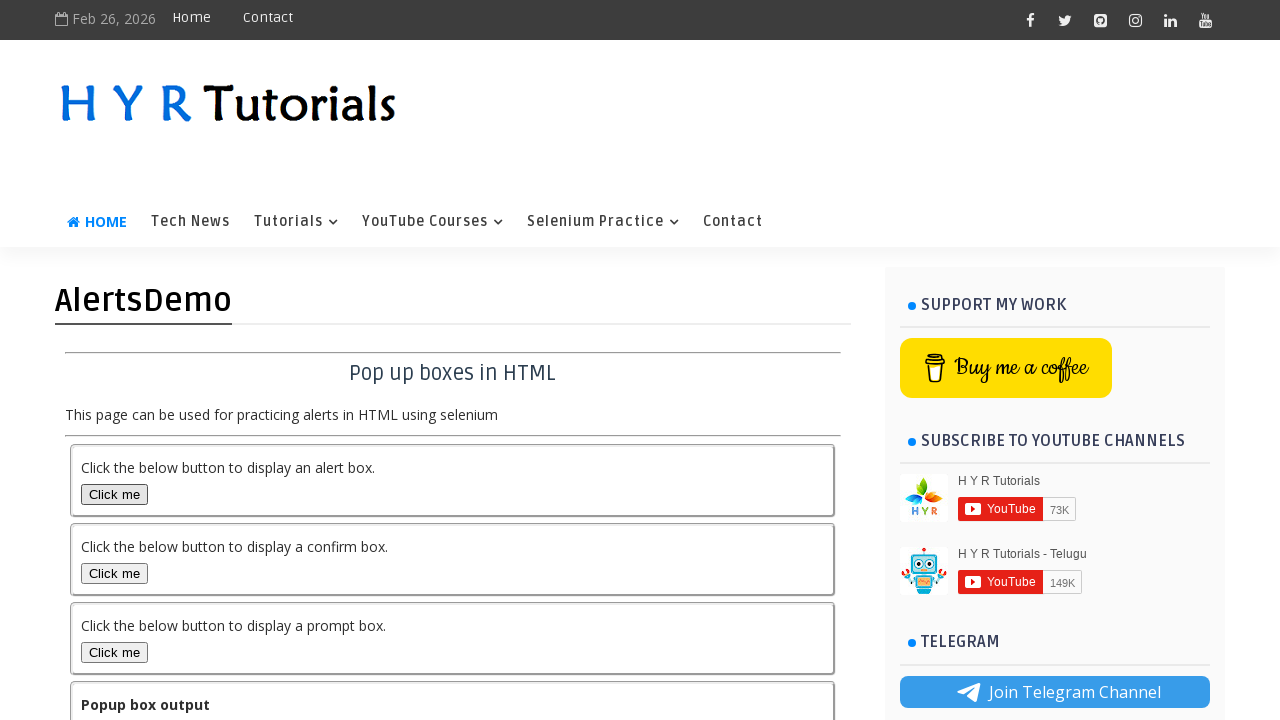

Set up dialog handler to accept all alerts
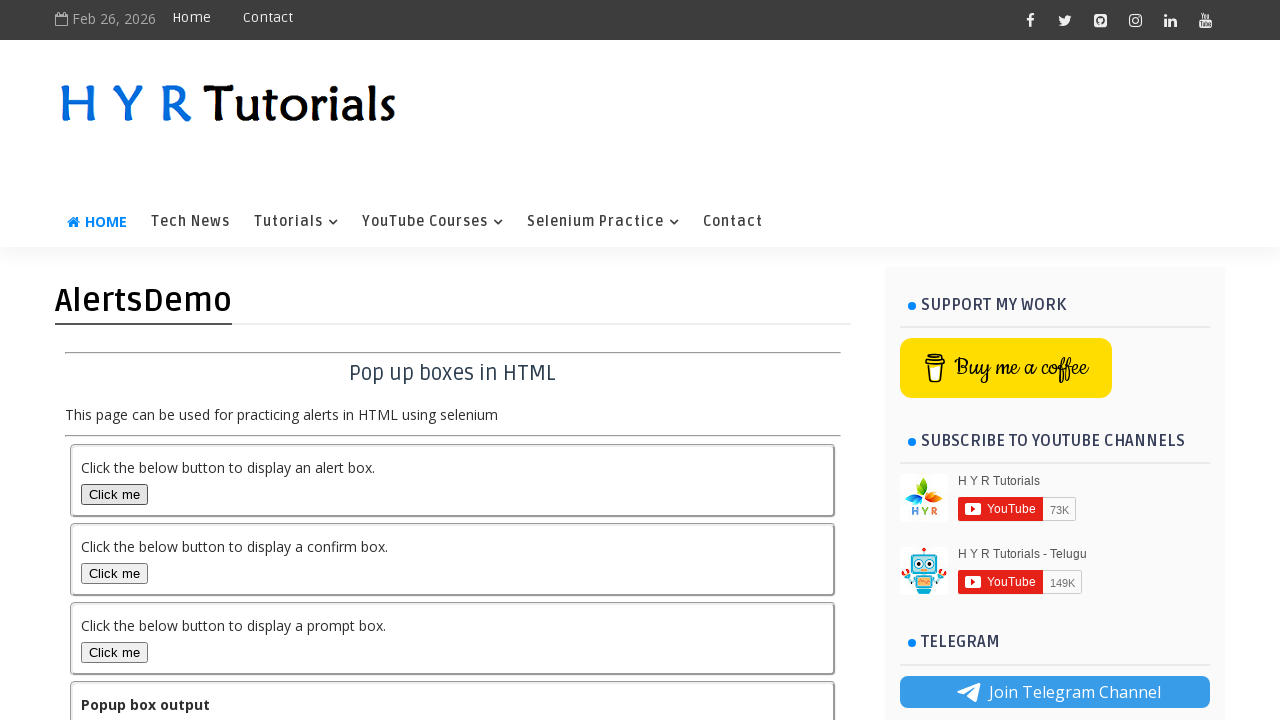

Clicked confirm box button to trigger confirmation dialog at (114, 573) on #confirmBox
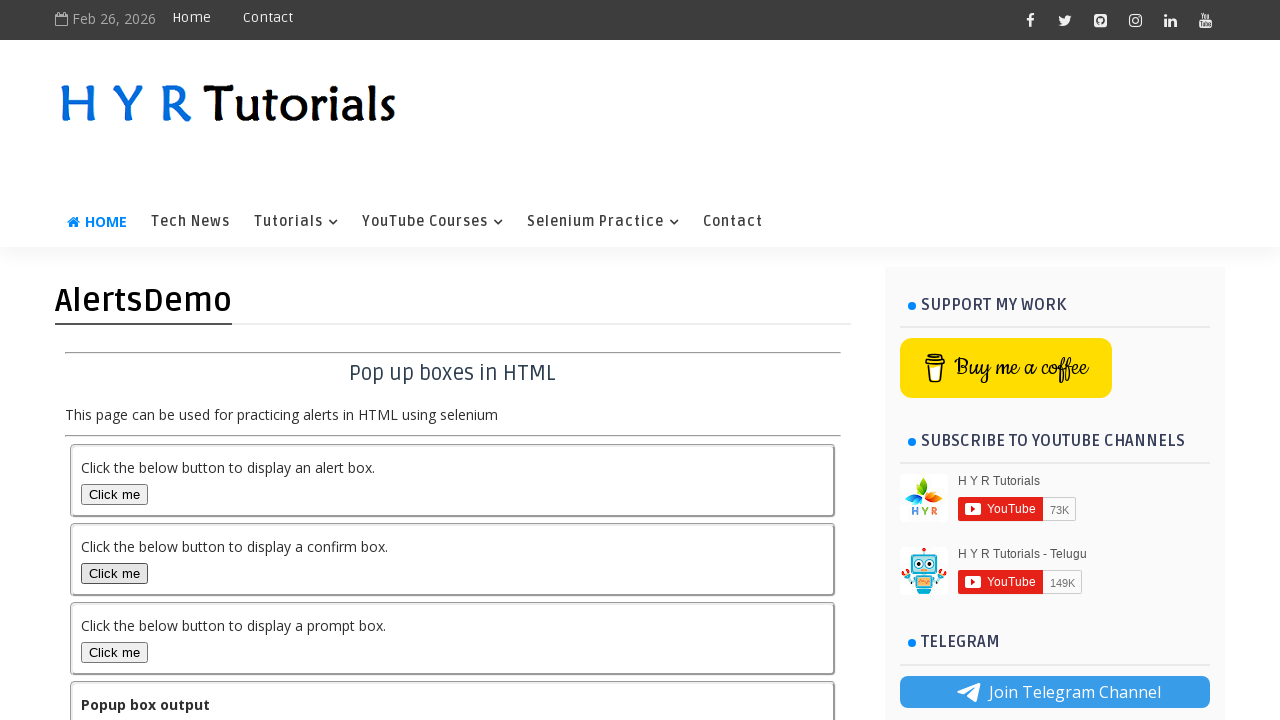

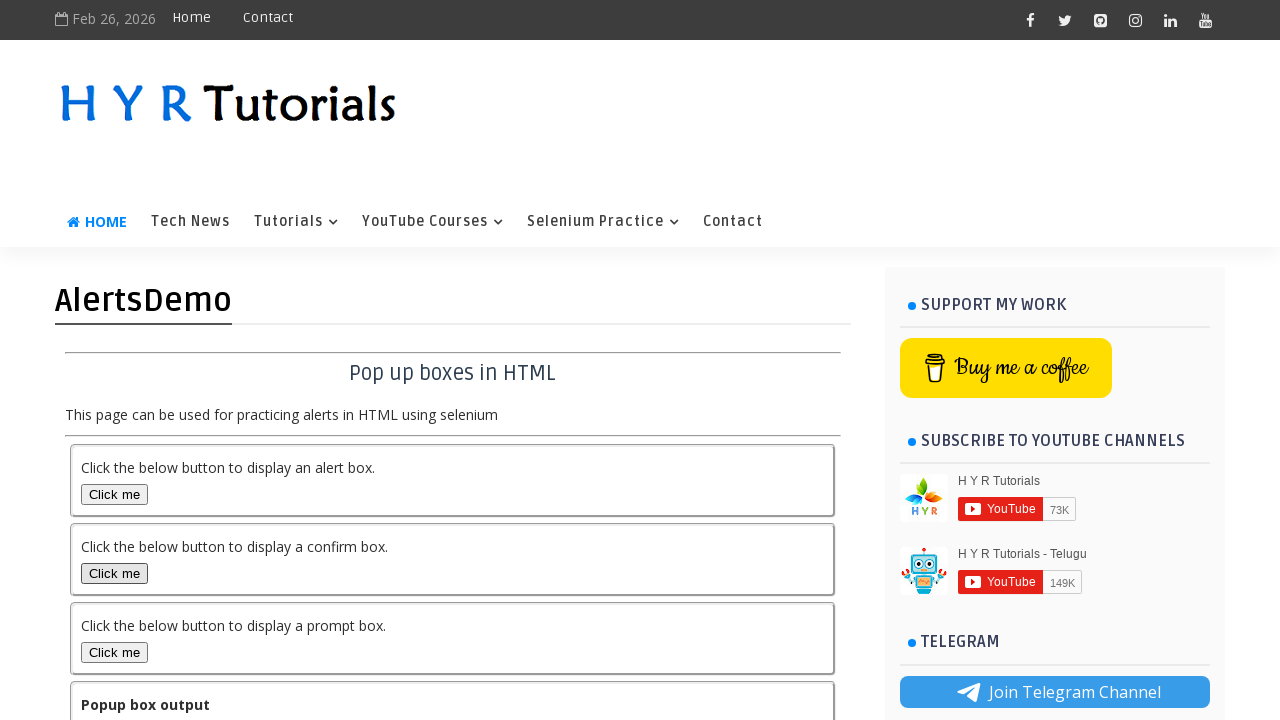